Navigates to an HTML tutorial page about file input types and scrolls to the bottom of the page using JavaScript execution.

Starting URL: https://html.com/input-type-file/

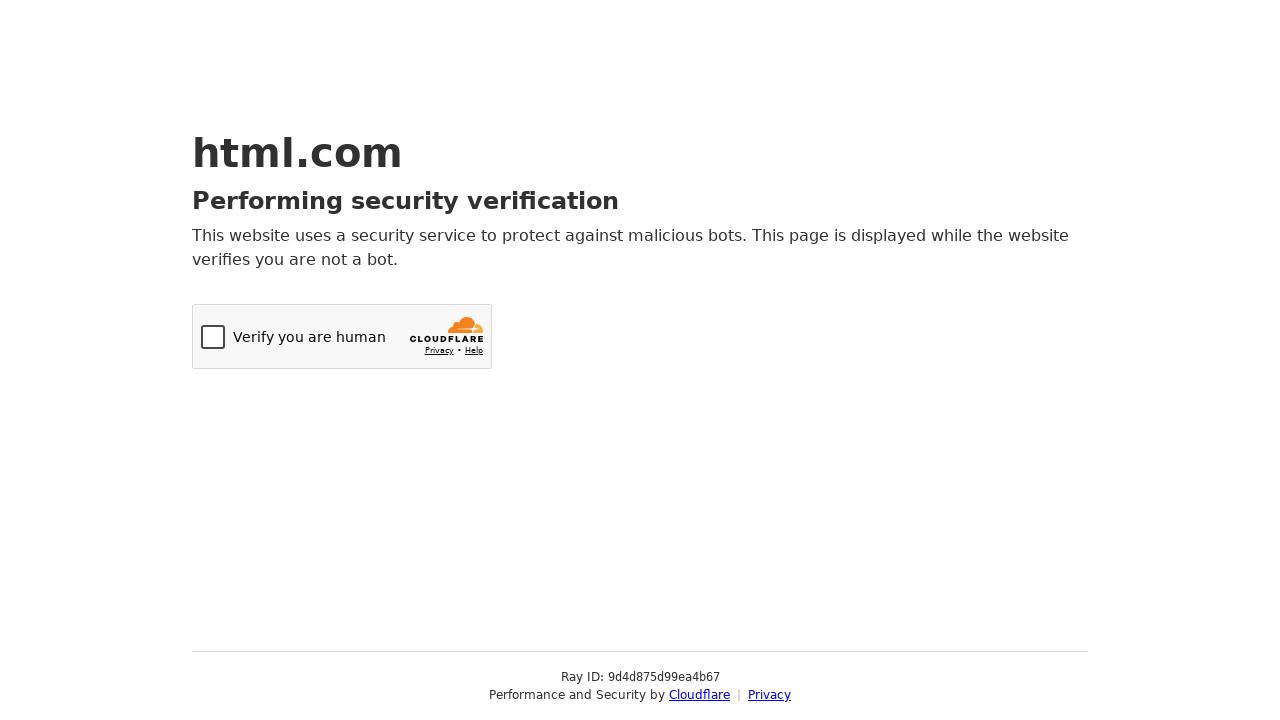

Navigated to HTML file input type tutorial page
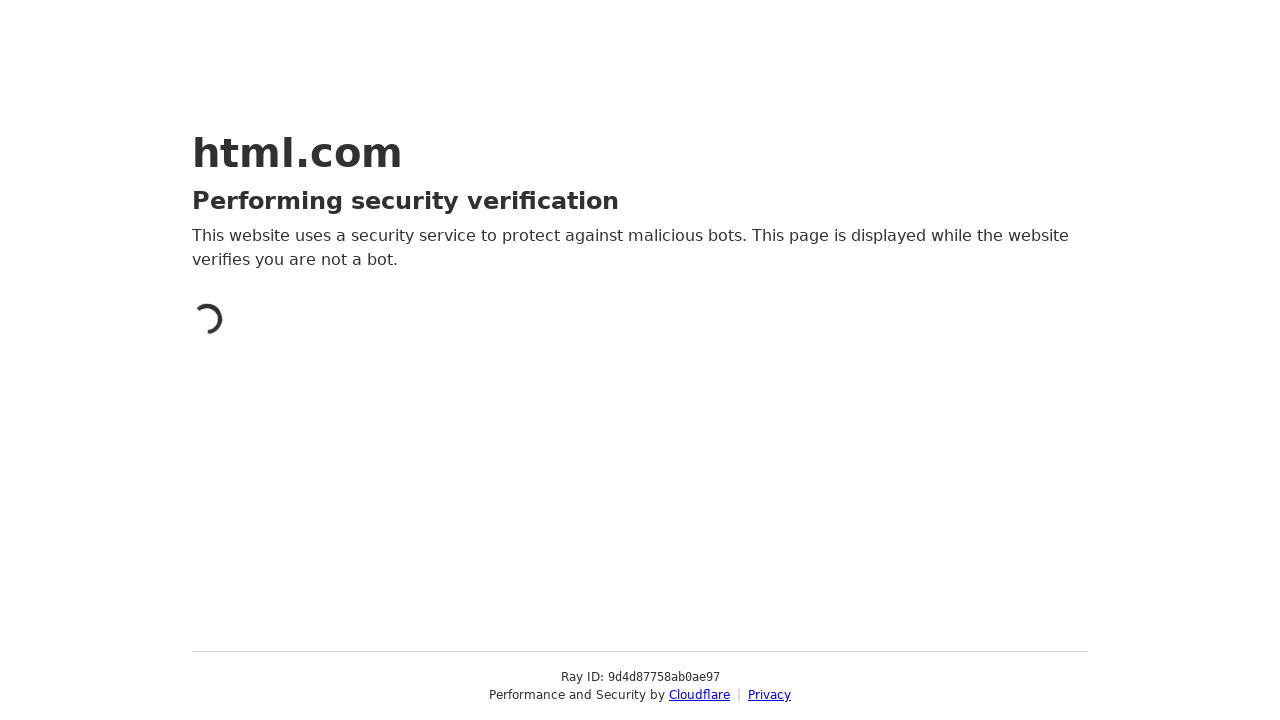

Scrolled to the bottom of the page using JavaScript
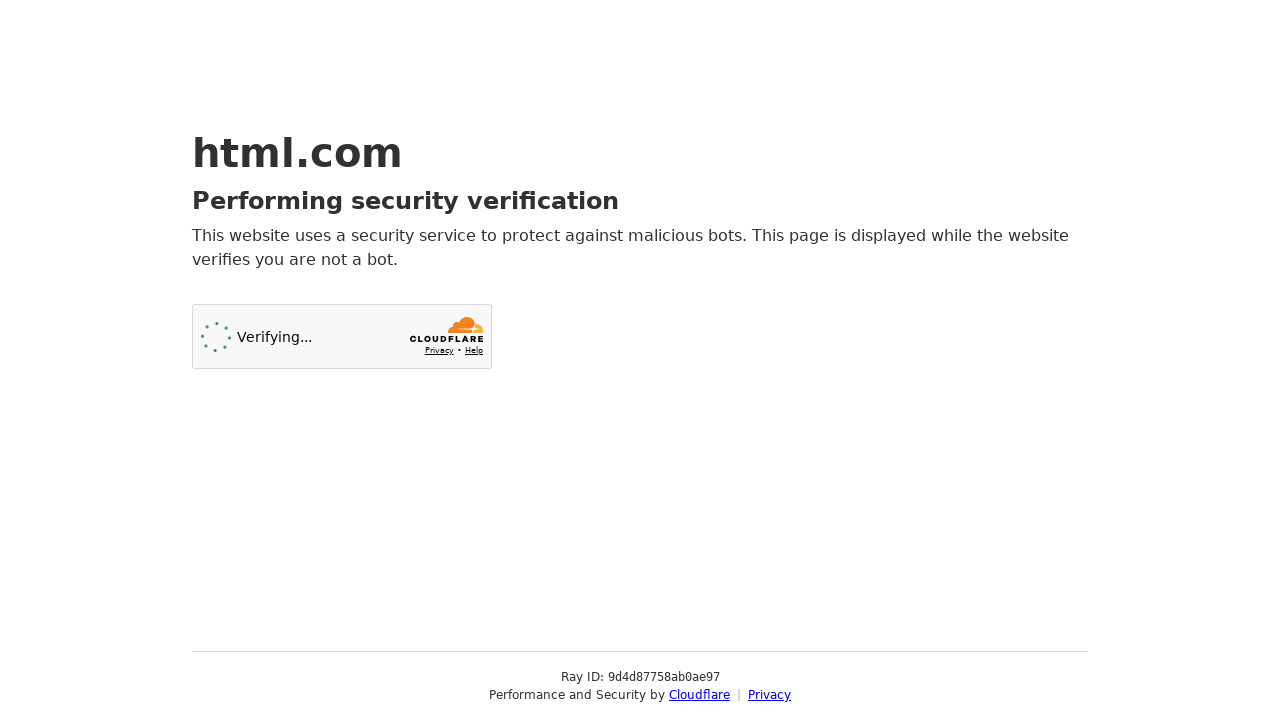

Waited 1 second for lazy-loaded content to load
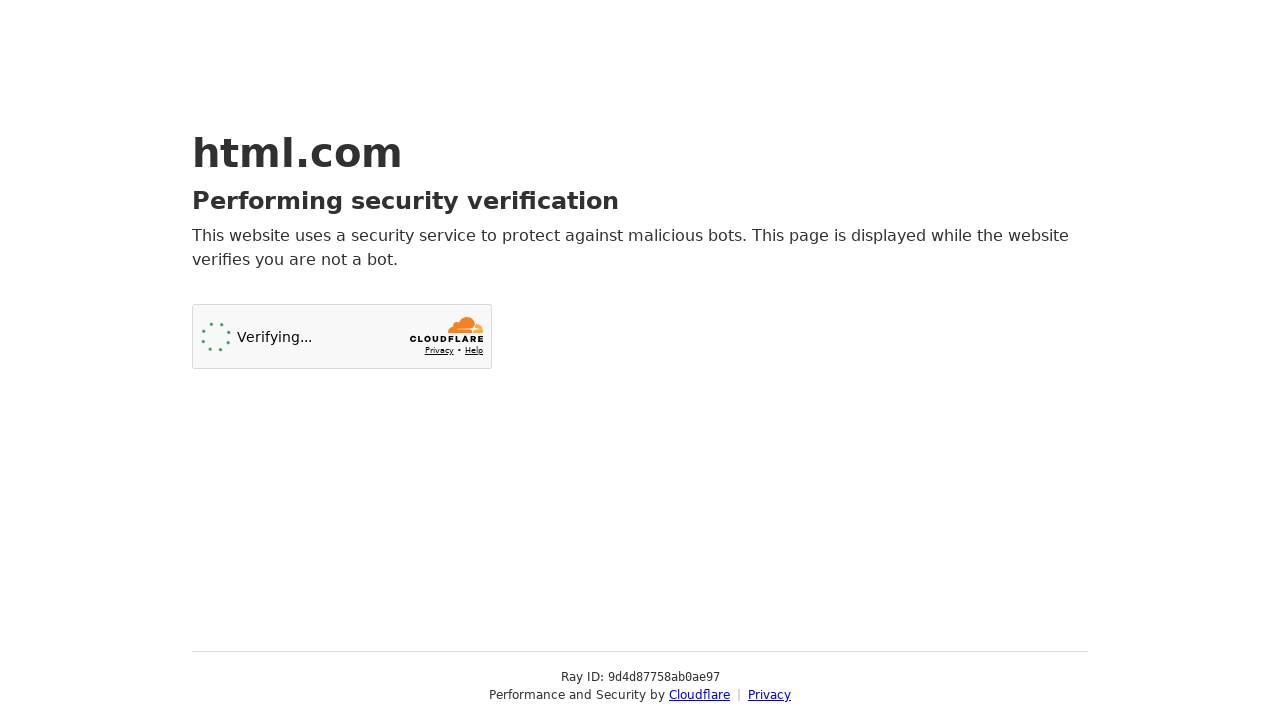

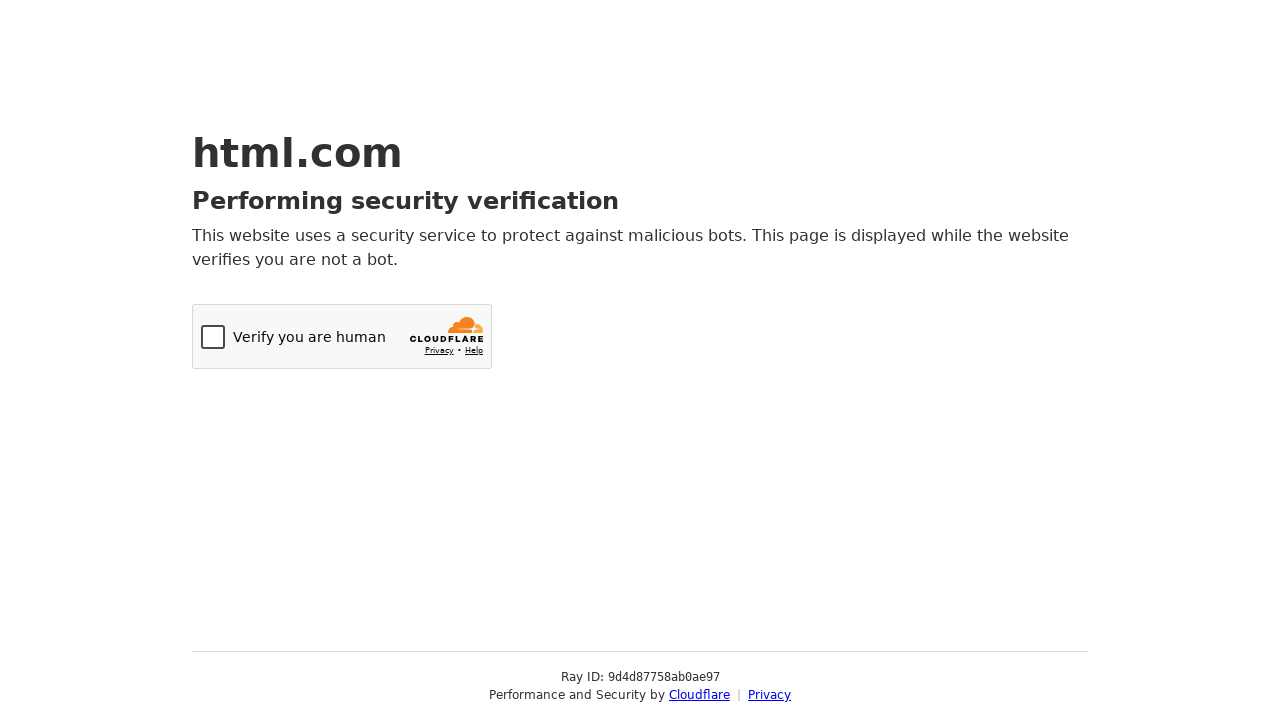